Solves a math problem by extracting two numbers from the page, calculating their sum, and selecting the result from a dropdown menu

Starting URL: https://suninjuly.github.io/selects1.html

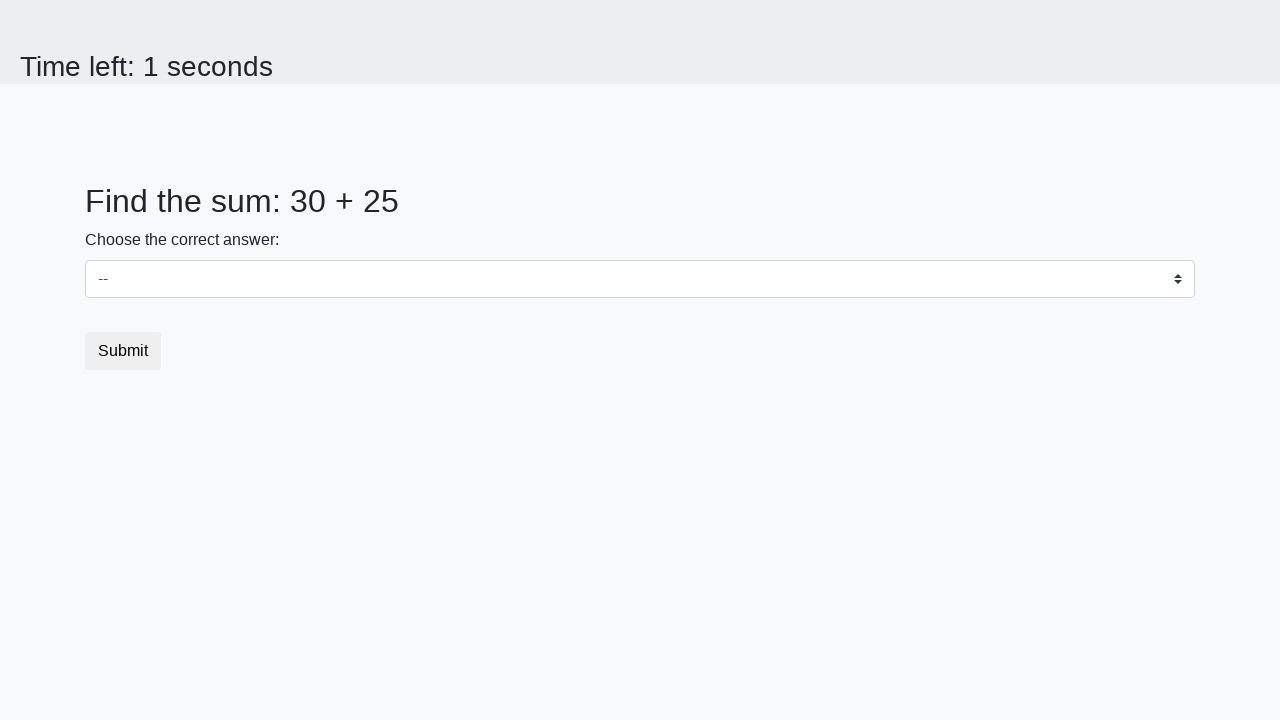

Extracted first number from #num1 element
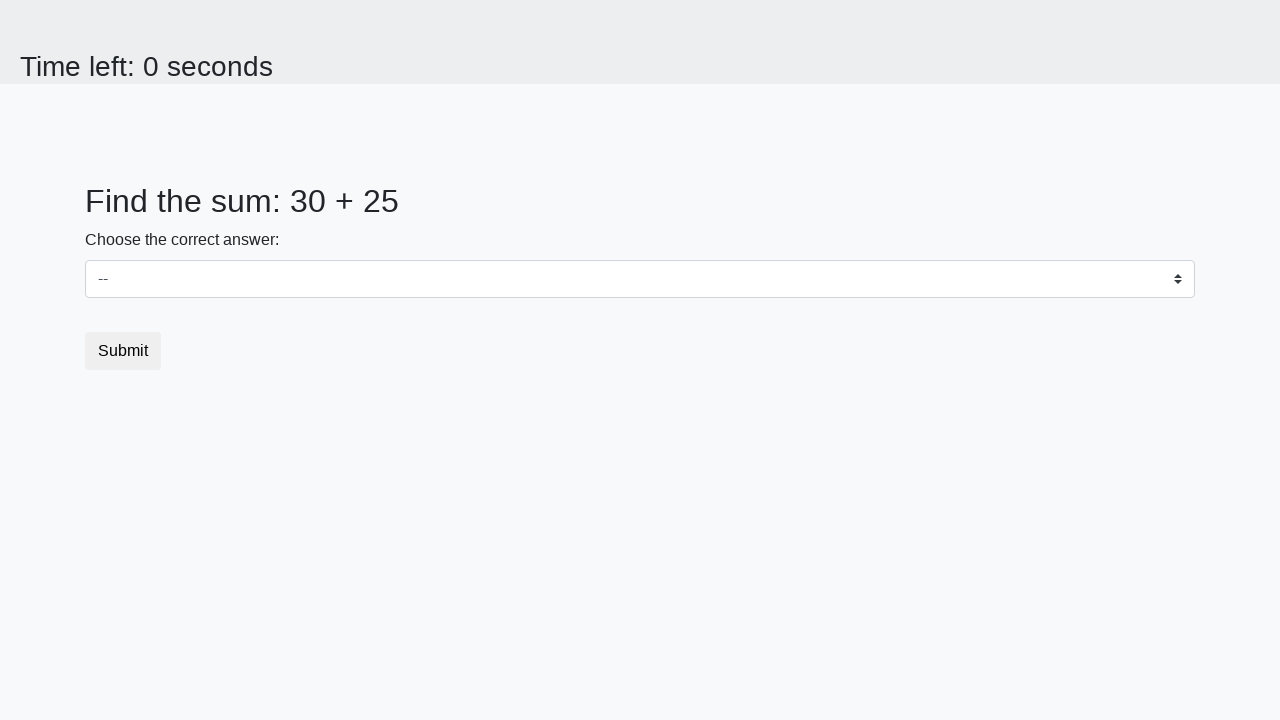

Extracted second number from #num2 element
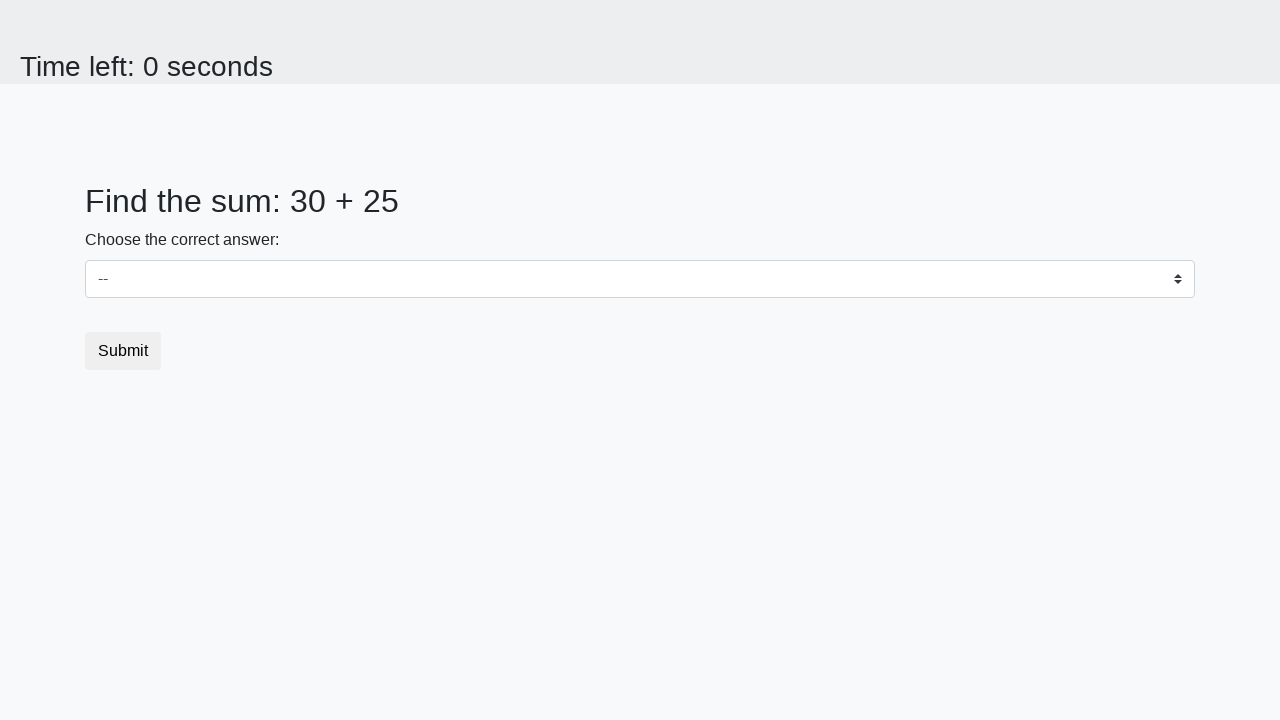

Calculated sum: 30 + 25 = 55
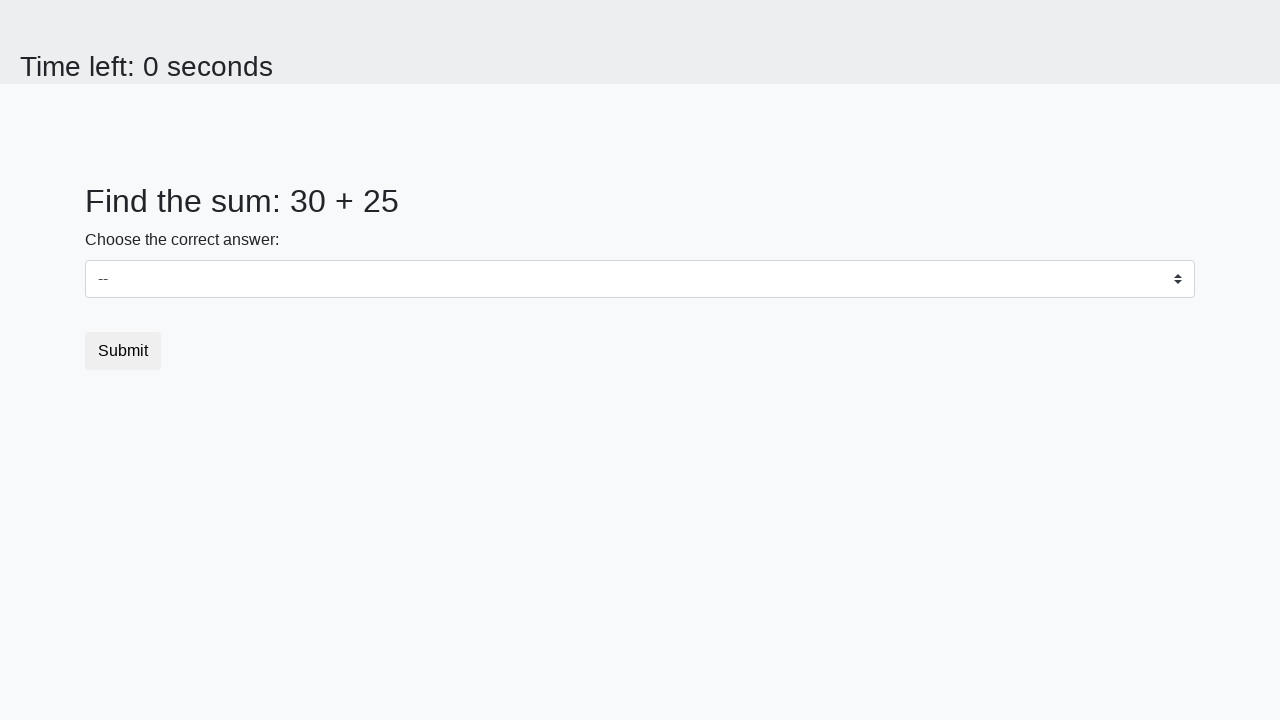

Selected calculated result '55' from dropdown on #dropdown
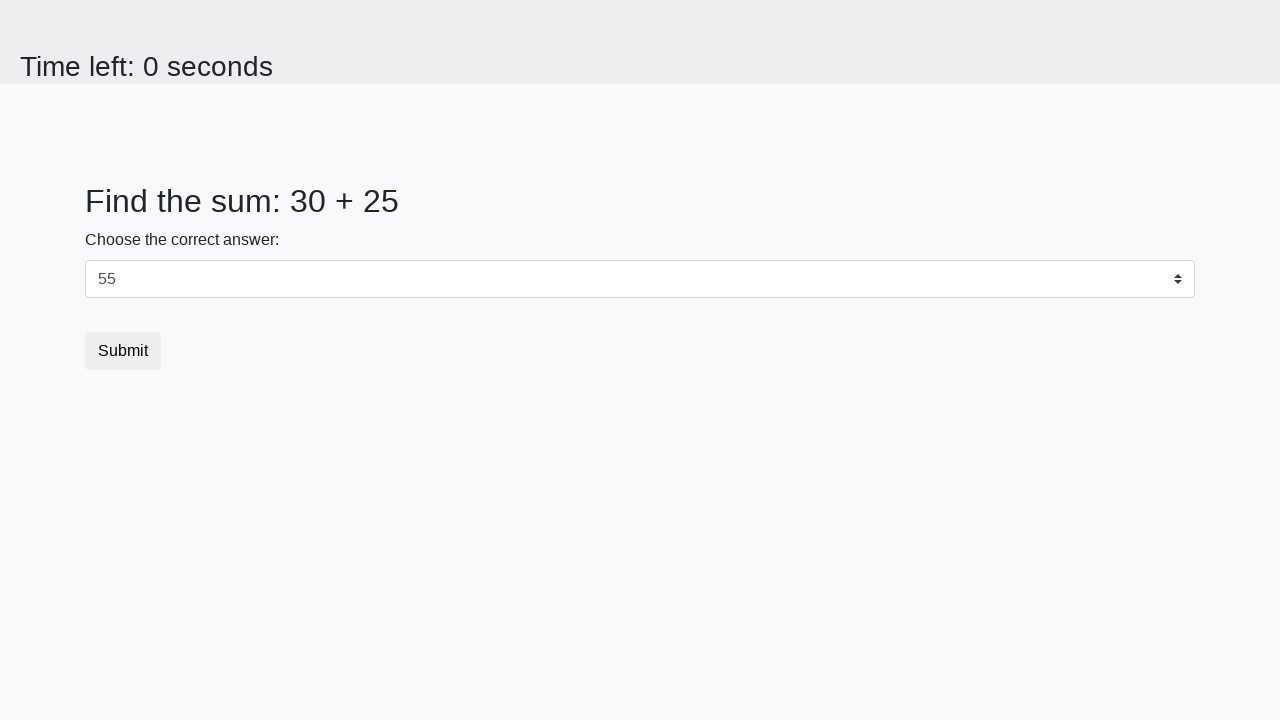

Clicked submit button to complete the task at (123, 351) on button.btn
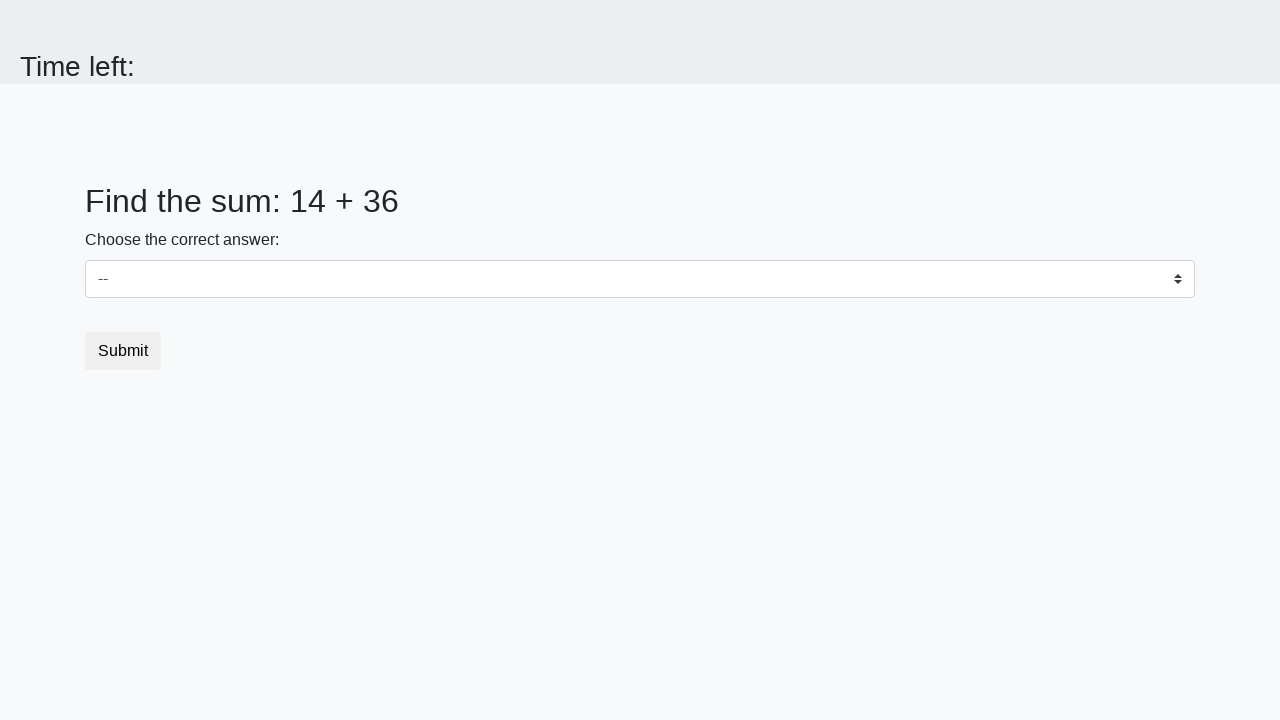

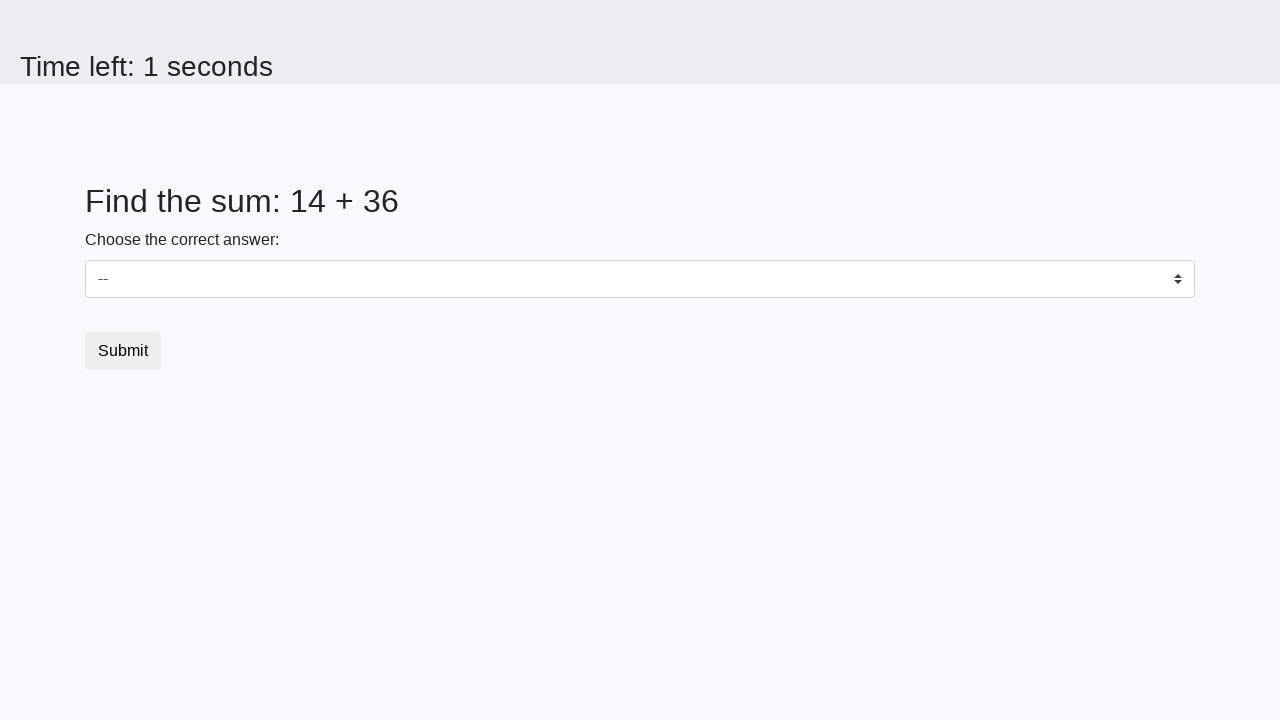